Tests clicking the first button element on the jQuery UI Button demo page within an iframe

Starting URL: https://jqueryui.com/

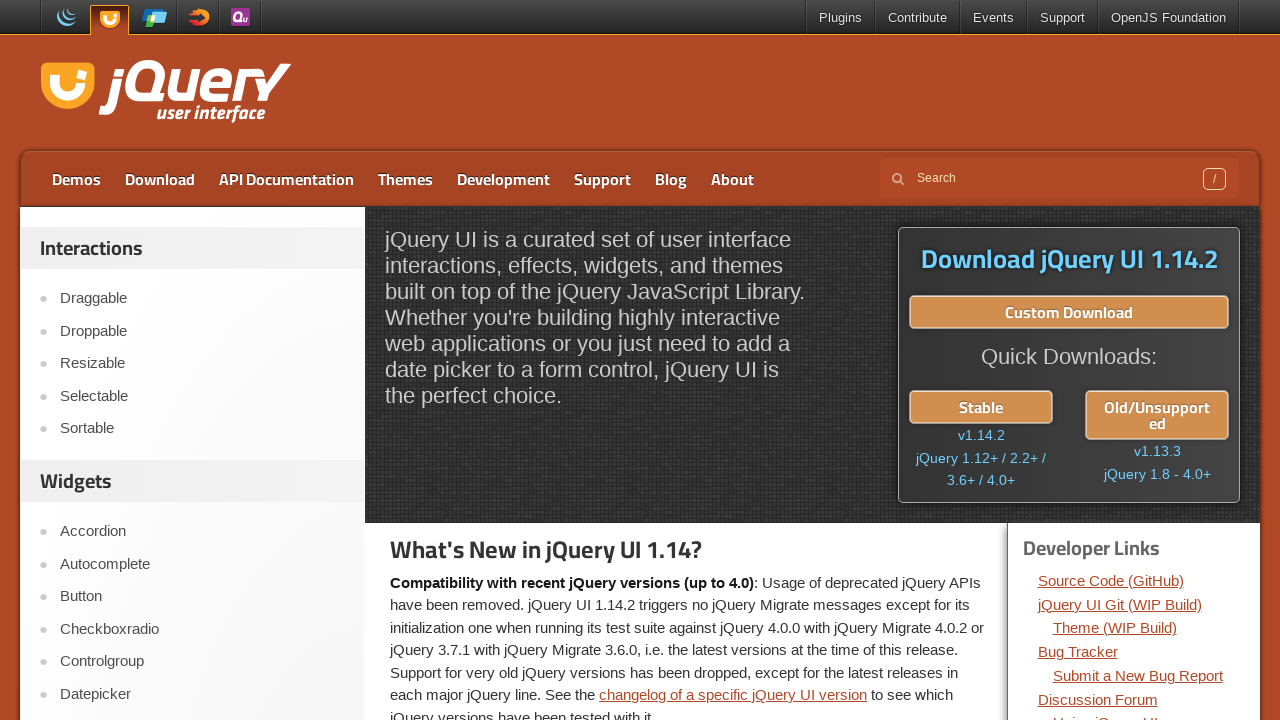

Clicked on the Button demo link at (202, 597) on xpath=//a[text()='Button']
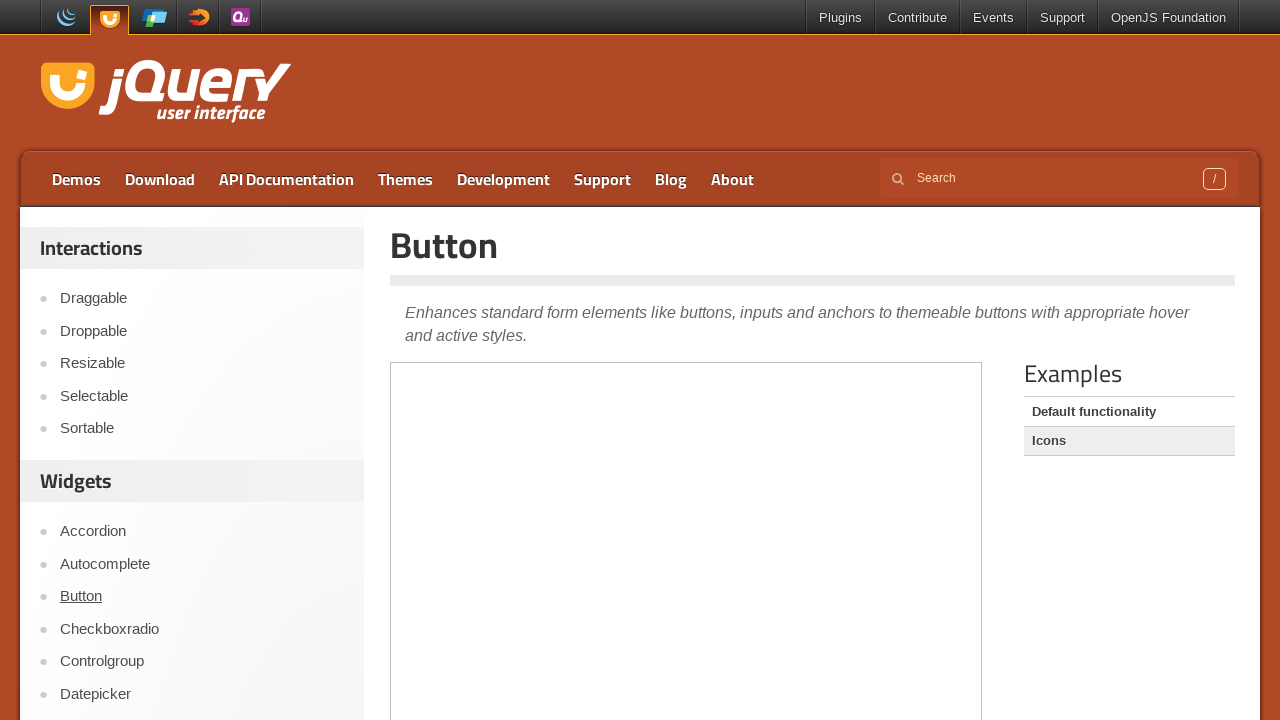

Located the demo iframe
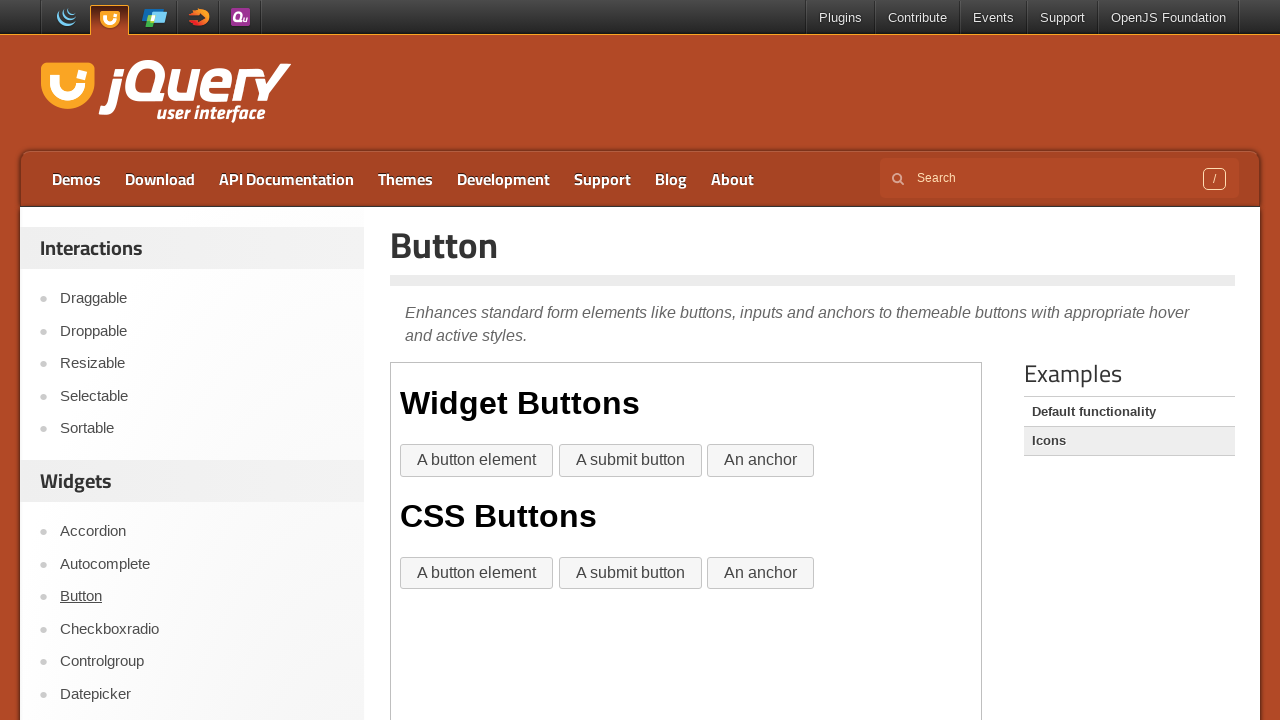

Clicked the first button element within the iframe at (477, 461) on iframe >> nth=0 >> internal:control=enter-frame >> xpath=//button[text()='A butt
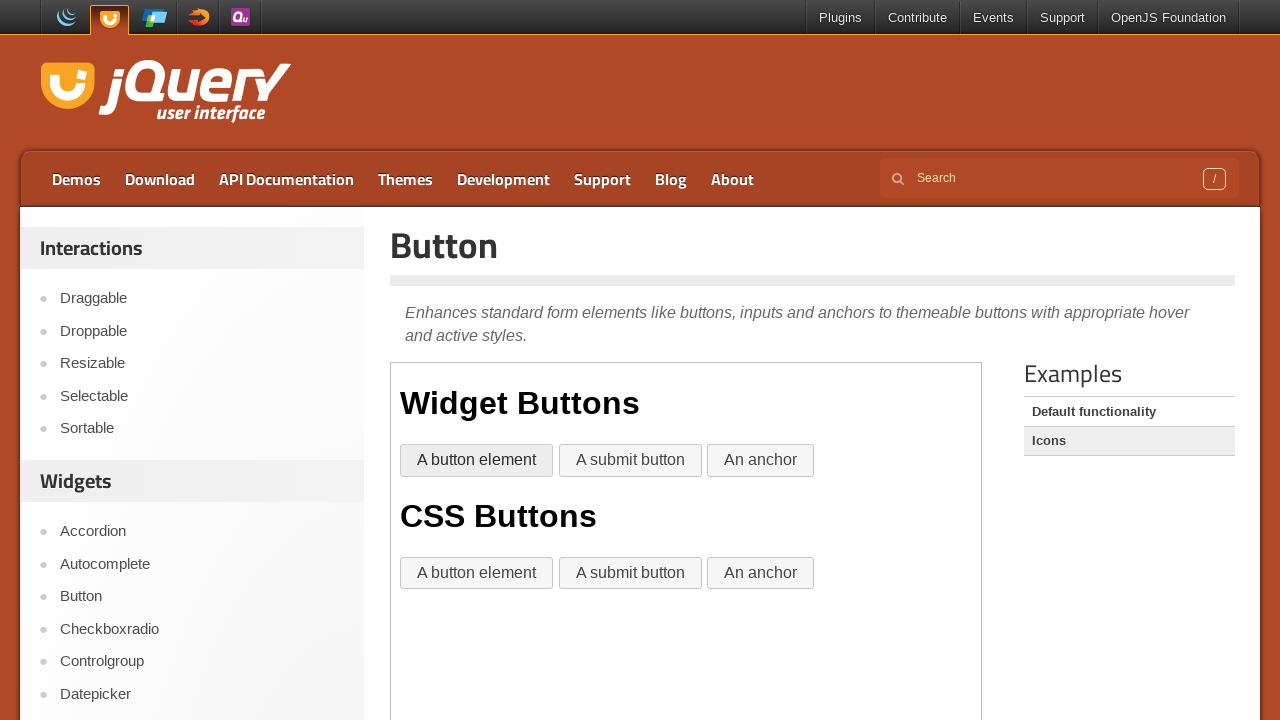

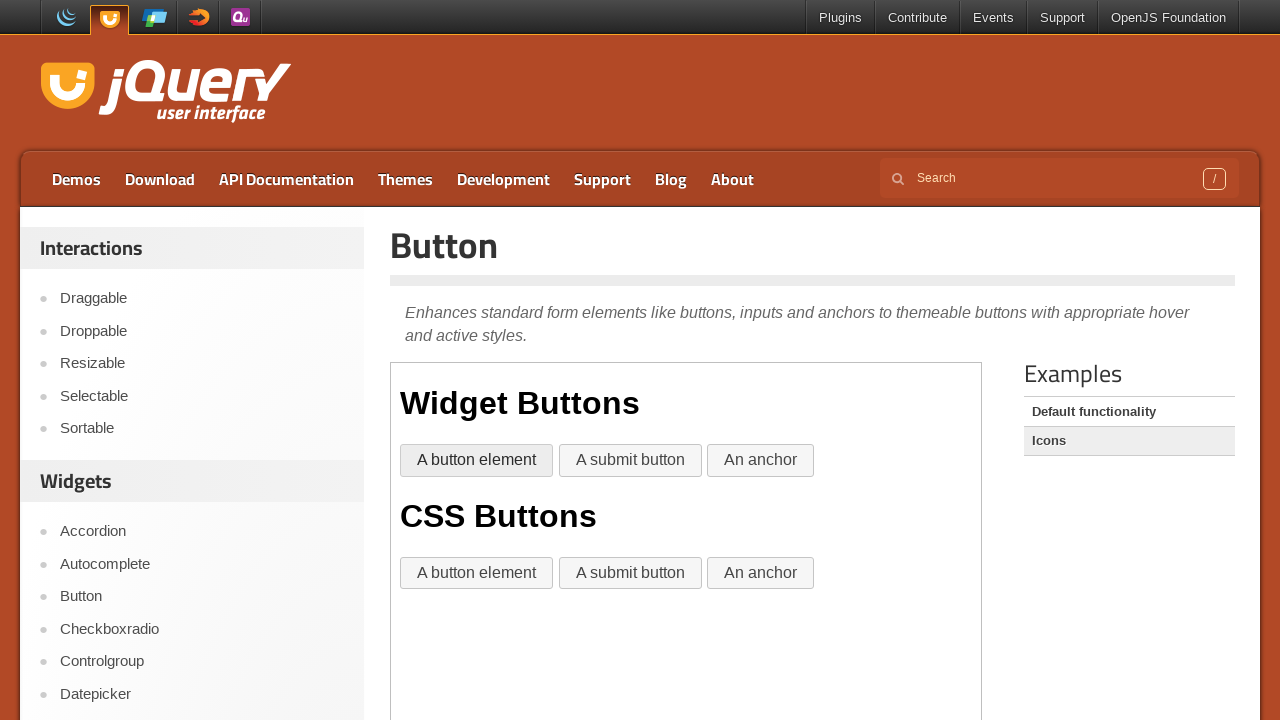